Tests multiple selection dropdown by selecting multiple car options

Starting URL: https://demoqa.com/select-menu

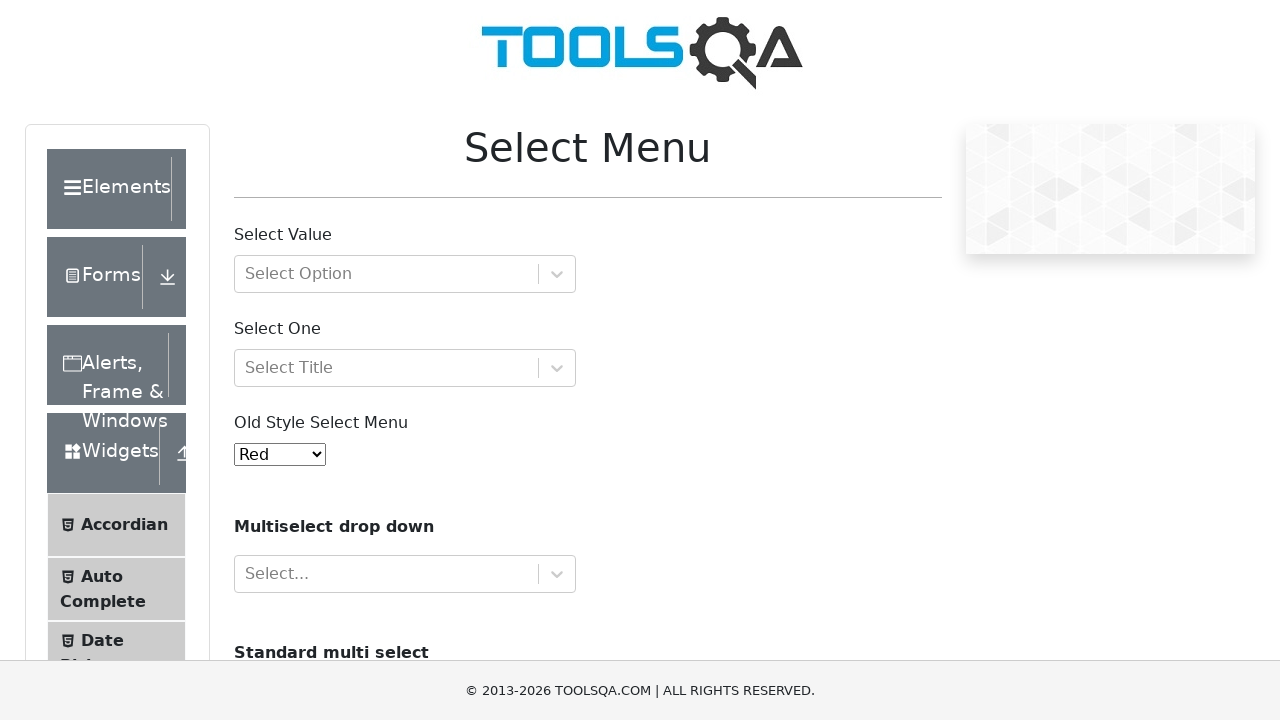

Scrolled to bottom of page to view multi-select dropdown
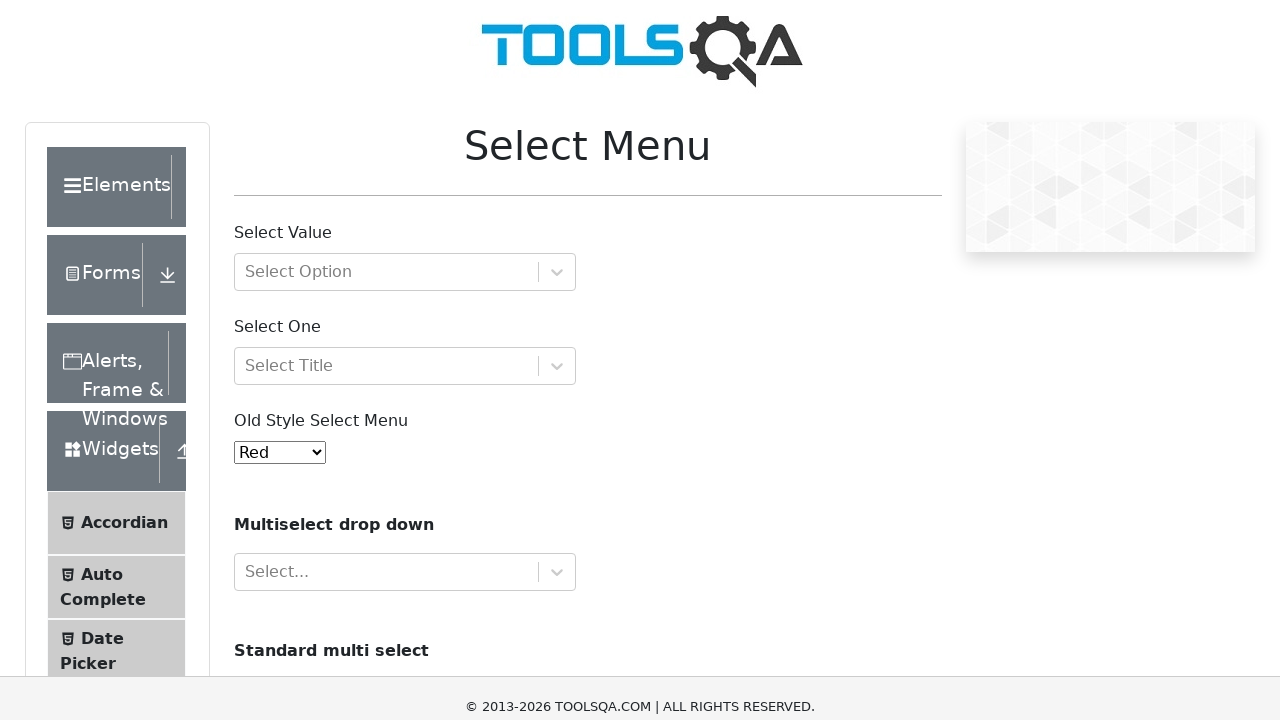

Located the cars multi-select dropdown element
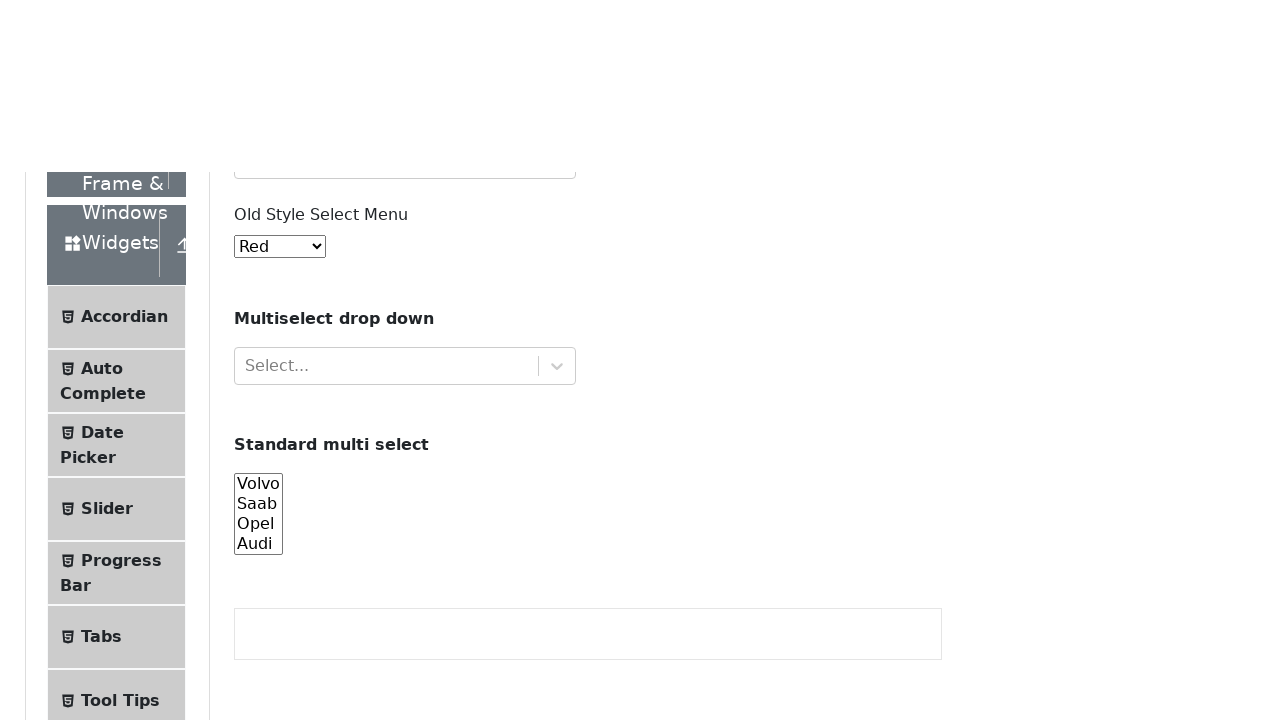

Selected multiple car options: Saab and Opel on #cars
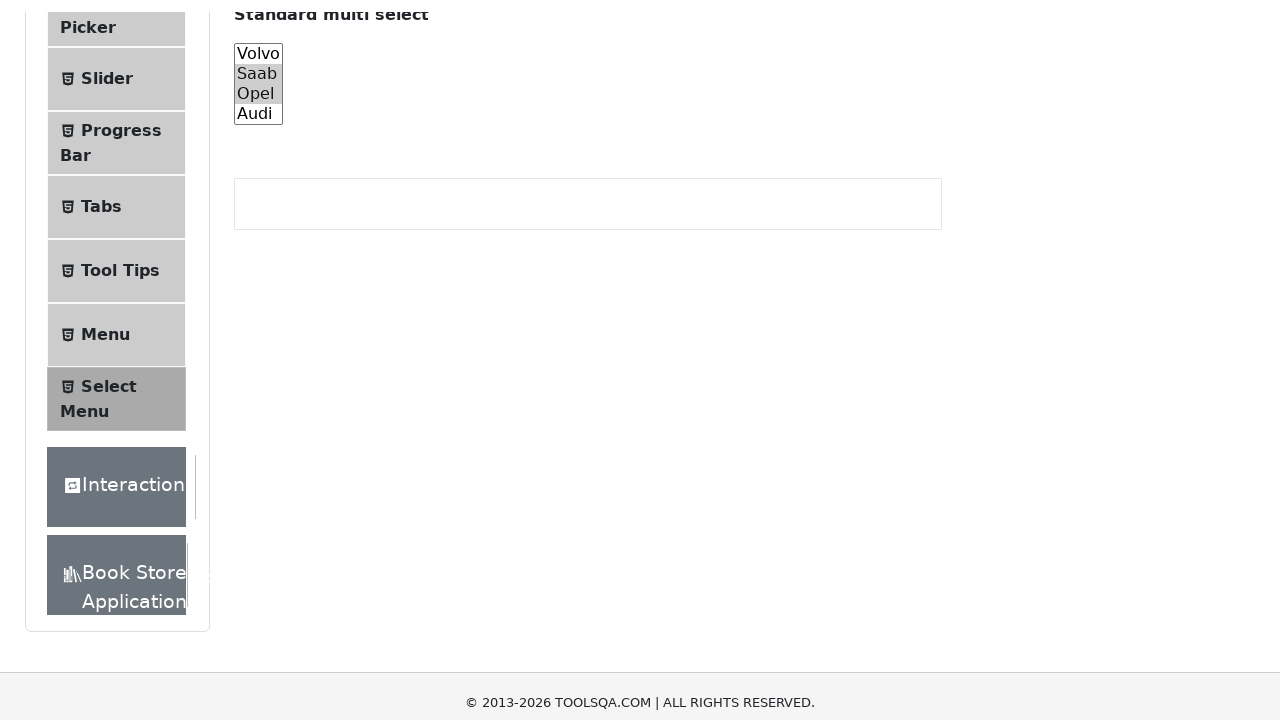

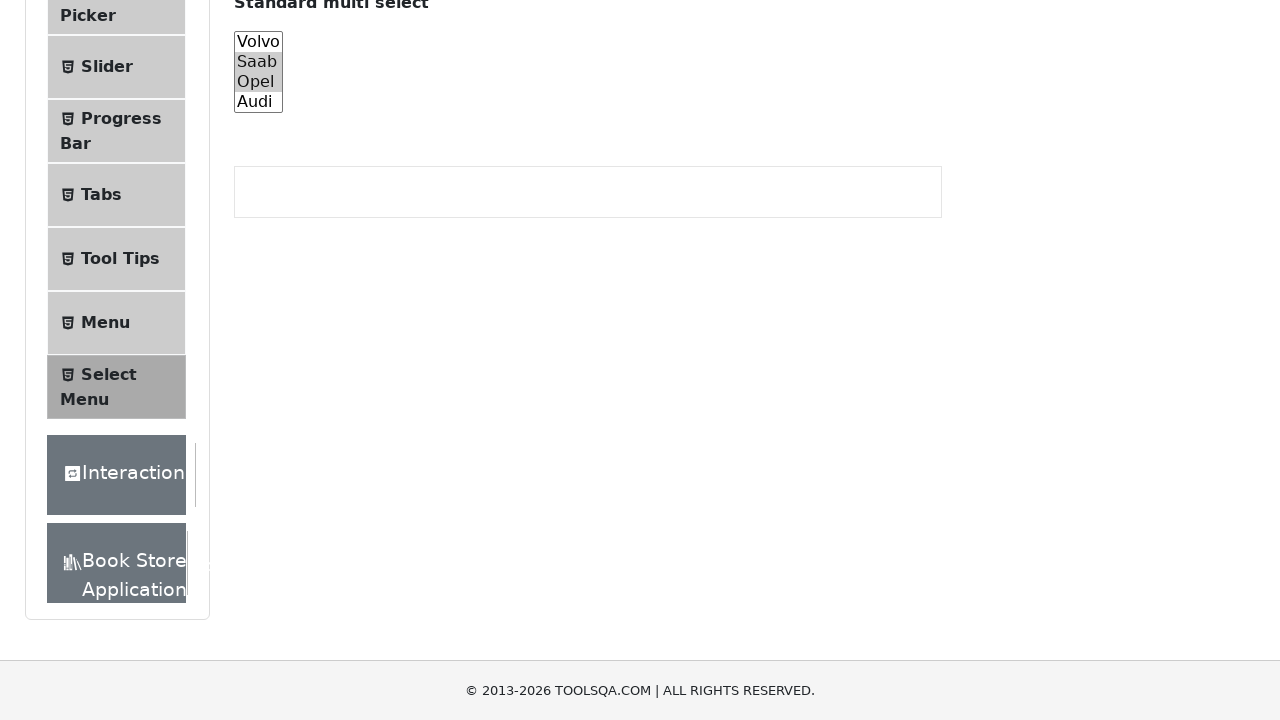